Tests context menu interaction by navigating to a test page and clicking on a hot-spot element that triggers a context menu

Starting URL: http://the-internet.herokuapp.com/

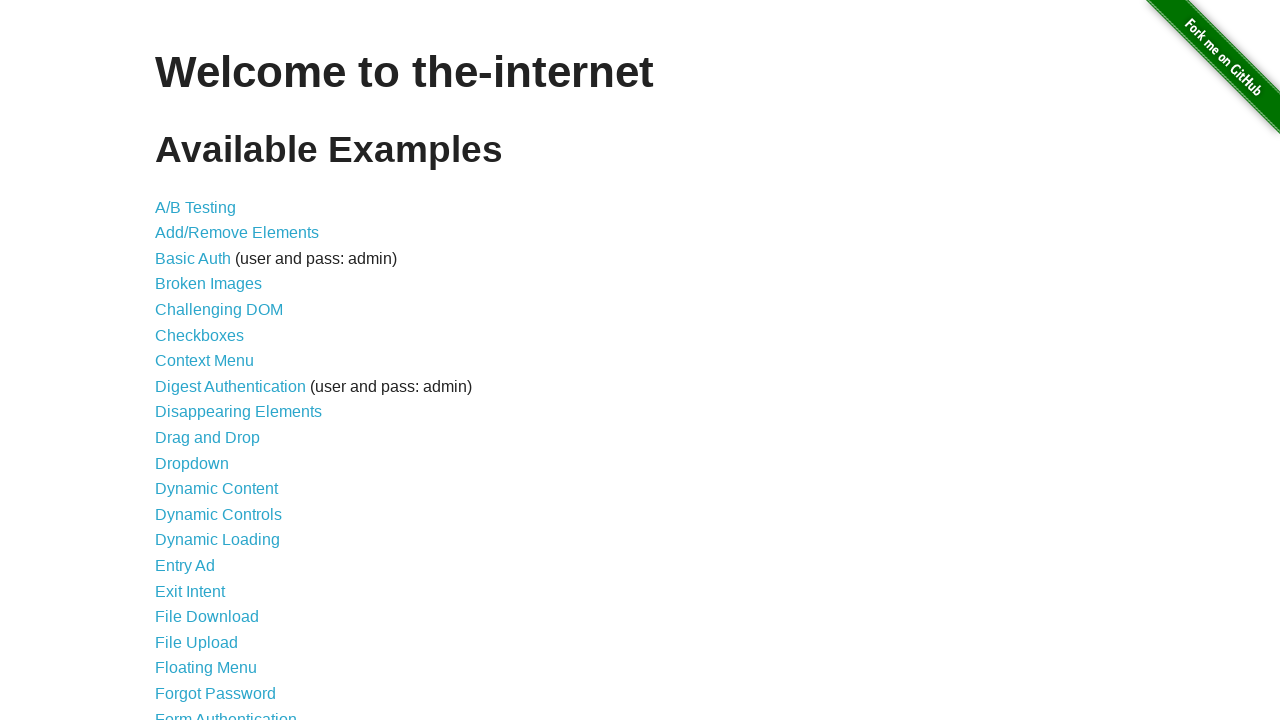

Clicked on Context Menu link at (204, 361) on xpath=//a[text()='Context Menu']
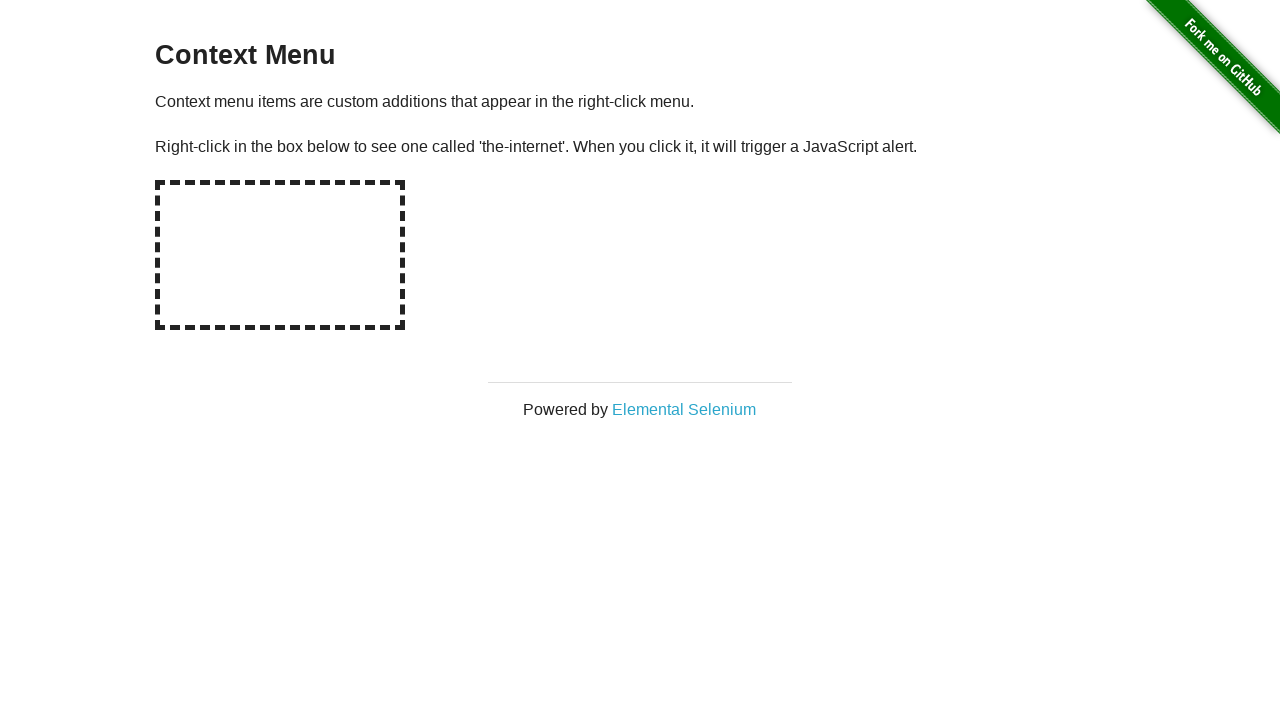

Waited for page to load
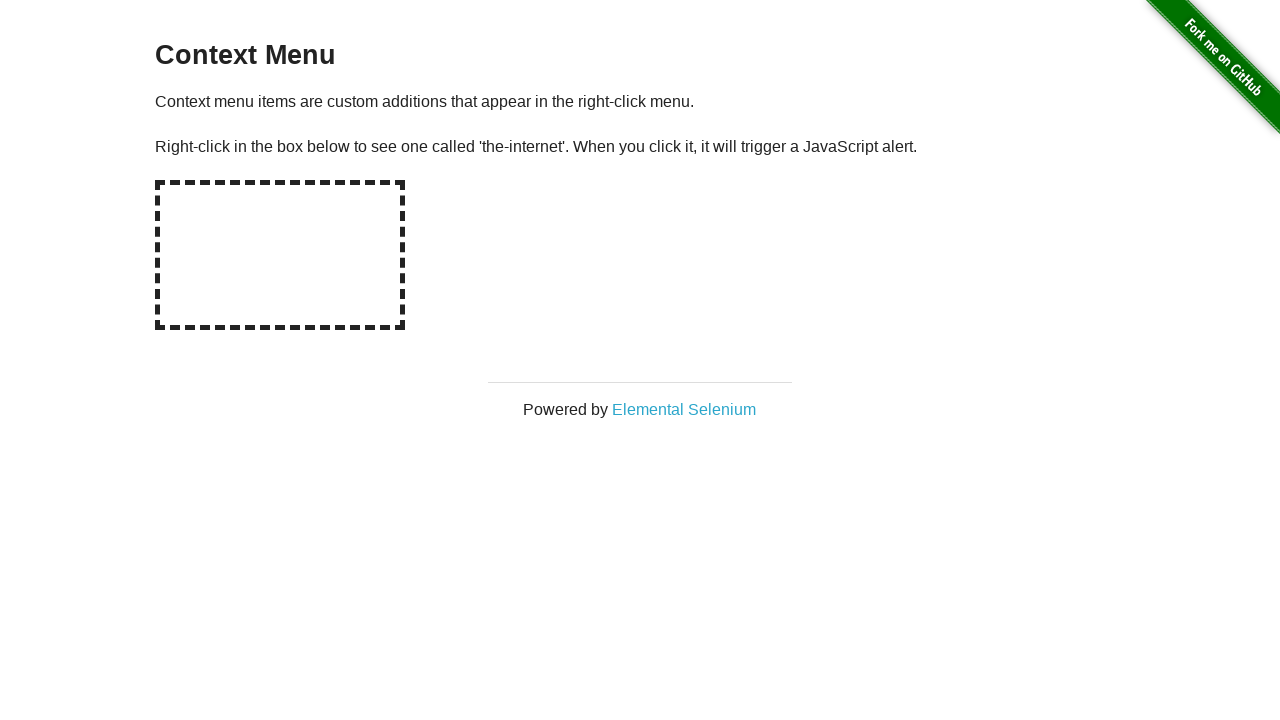

Clicked on hot-spot element to trigger context menu at (280, 255) on xpath=//div[2]/div[@id='content']/div/div[@id='hot-spot']
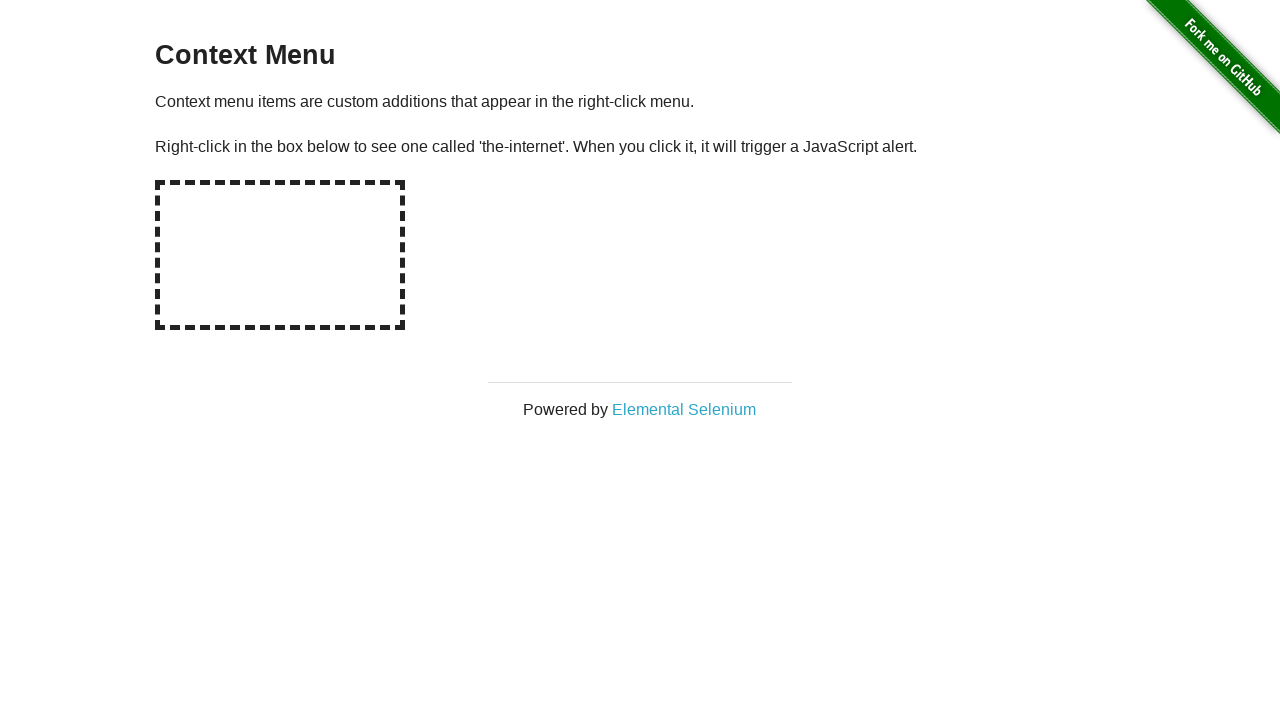

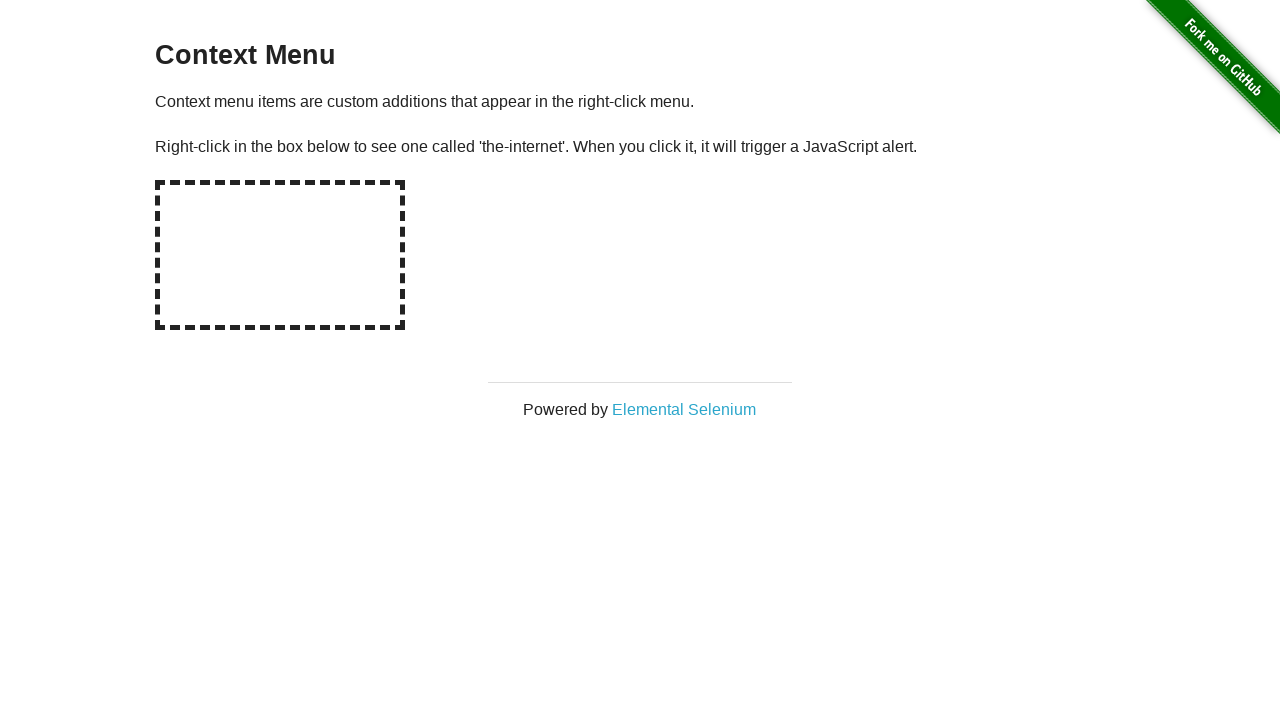